Opens all links from the footer's first column in new tabs using keyboard shortcuts, then iterates through all tabs to verify they loaded correctly

Starting URL: https://rahulshettyacademy.com/AutomationPractice/

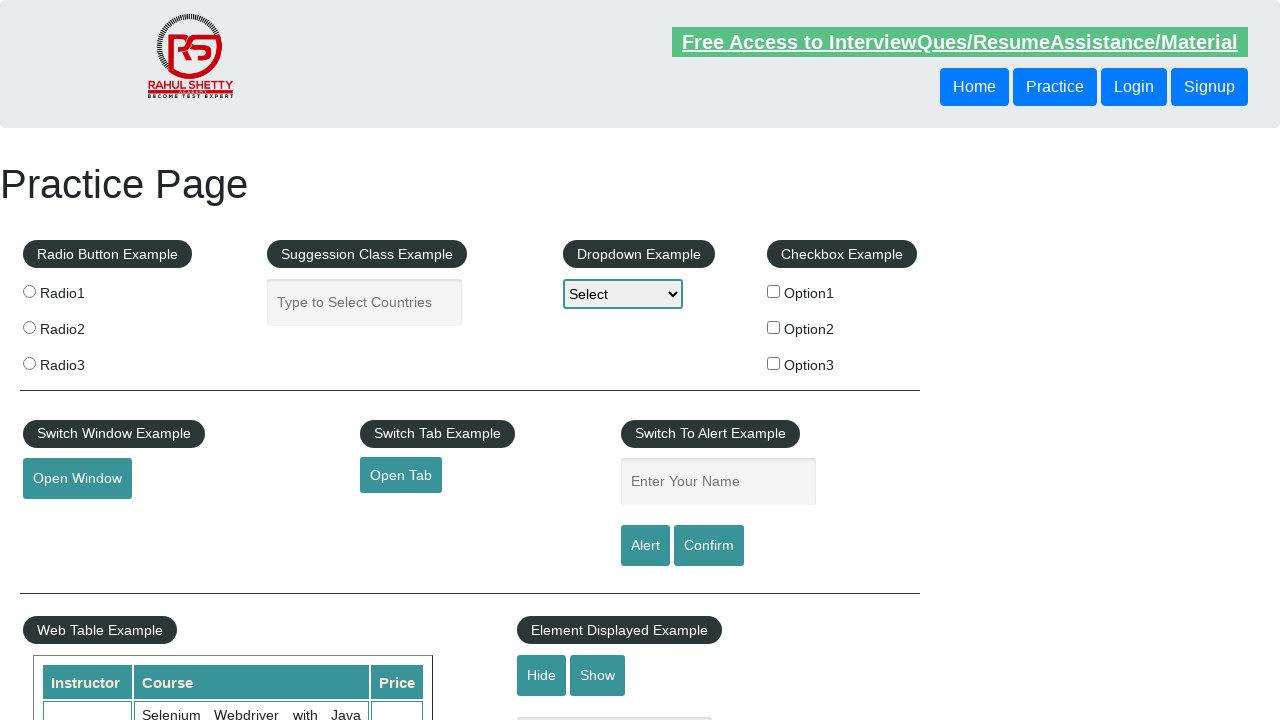

Retrieved all links on page, total: 27
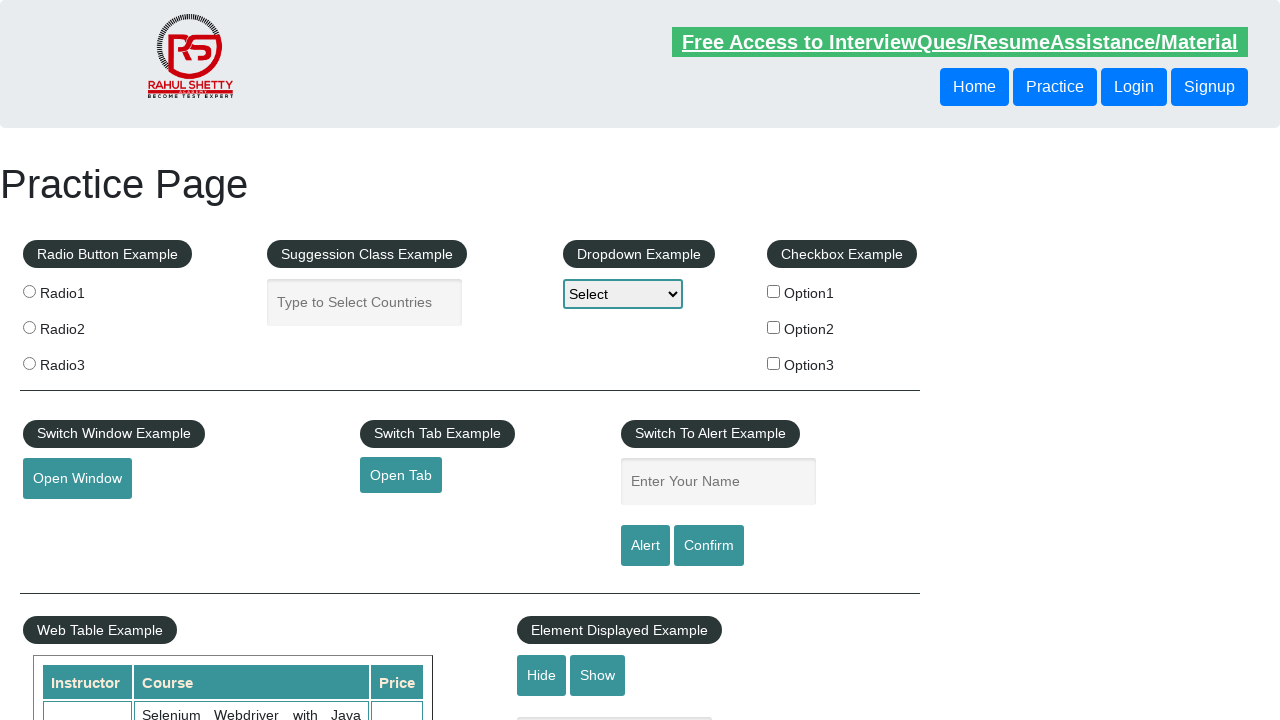

Located footer section with div#gf-BIG
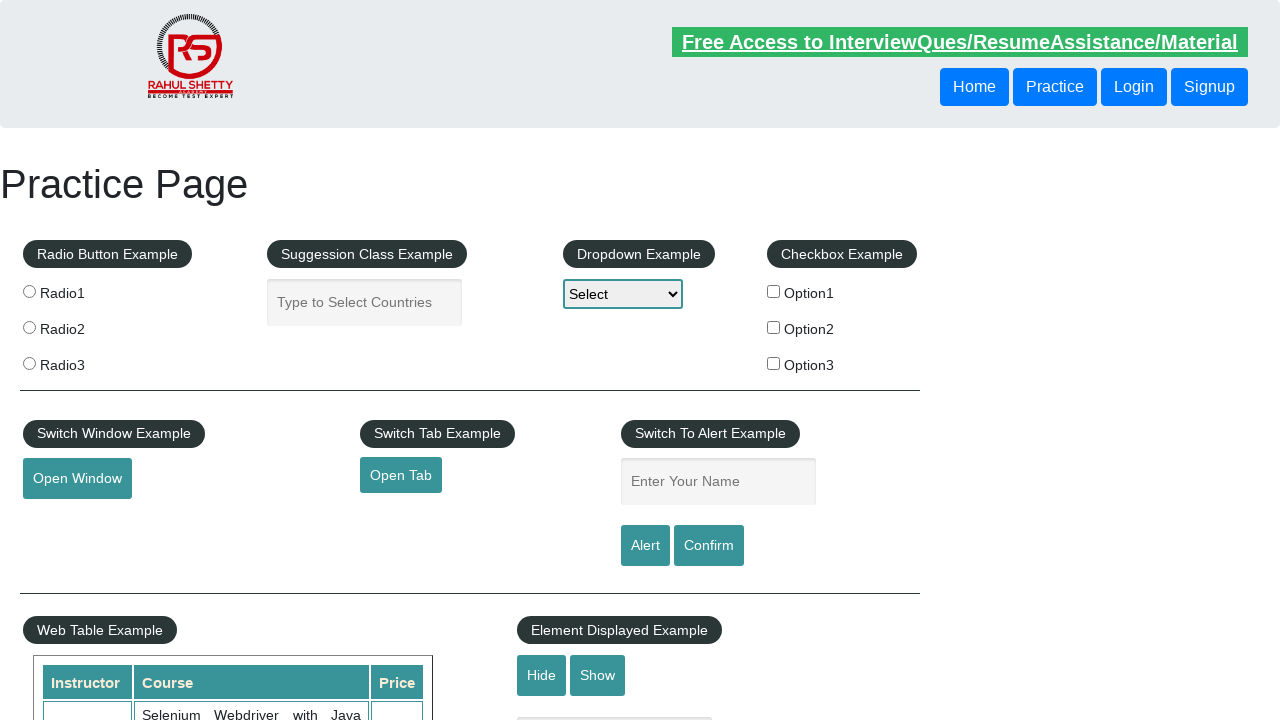

Retrieved all links in footer, total: 20
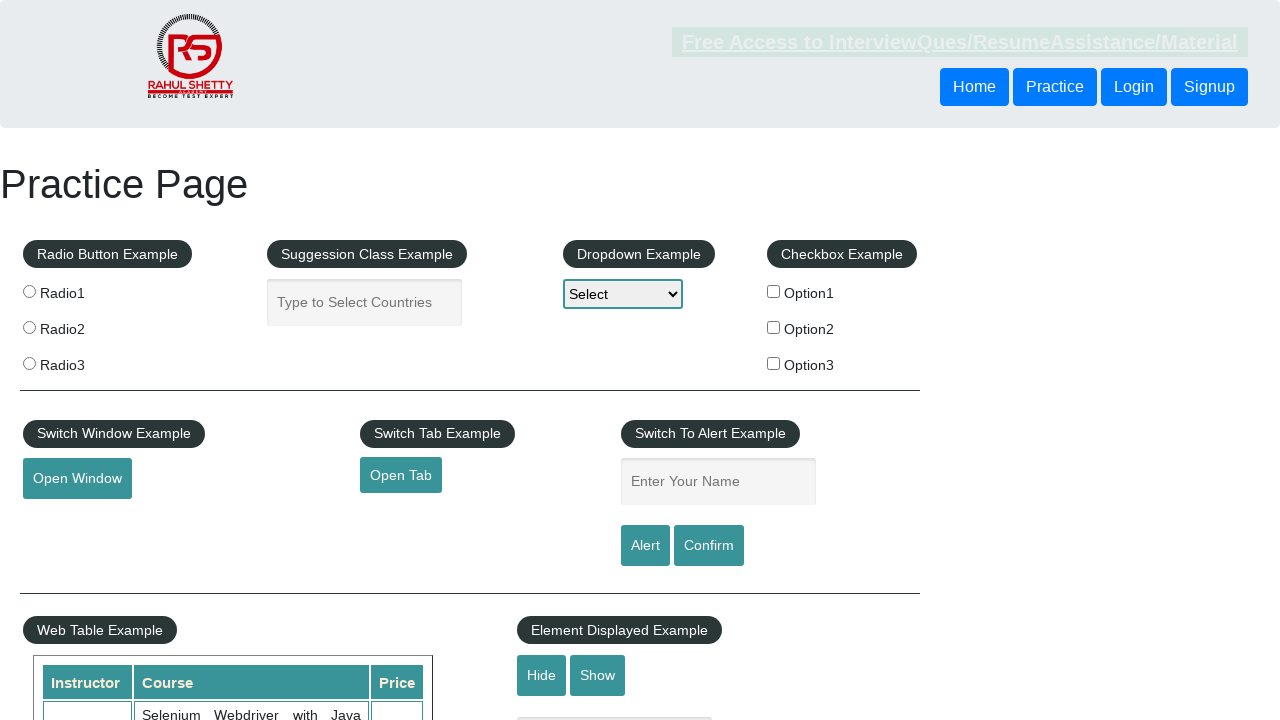

Located first column of footer table
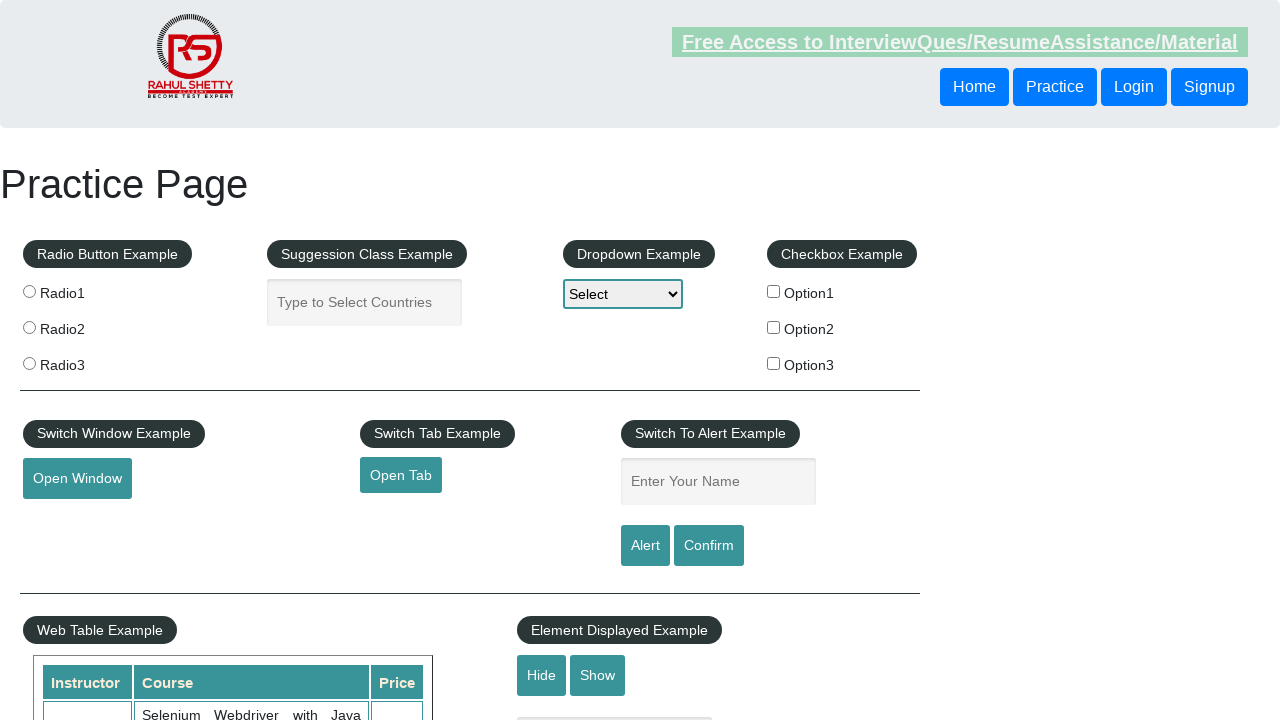

Retrieved all links in first column, total: 5
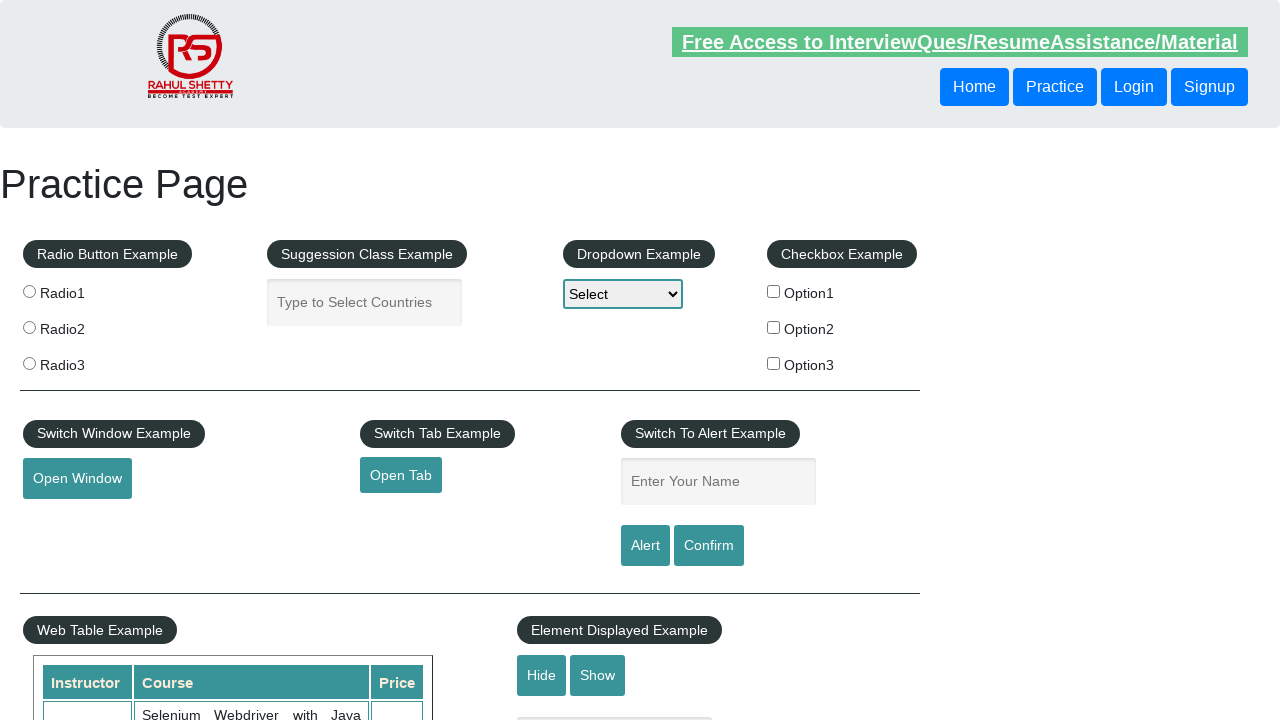

Opened footer link 1 in new tab using Ctrl+Click at (68, 520) on div#gf-BIG >> xpath=//table/tbody/tr/td[1]/ul >> a >> nth=1
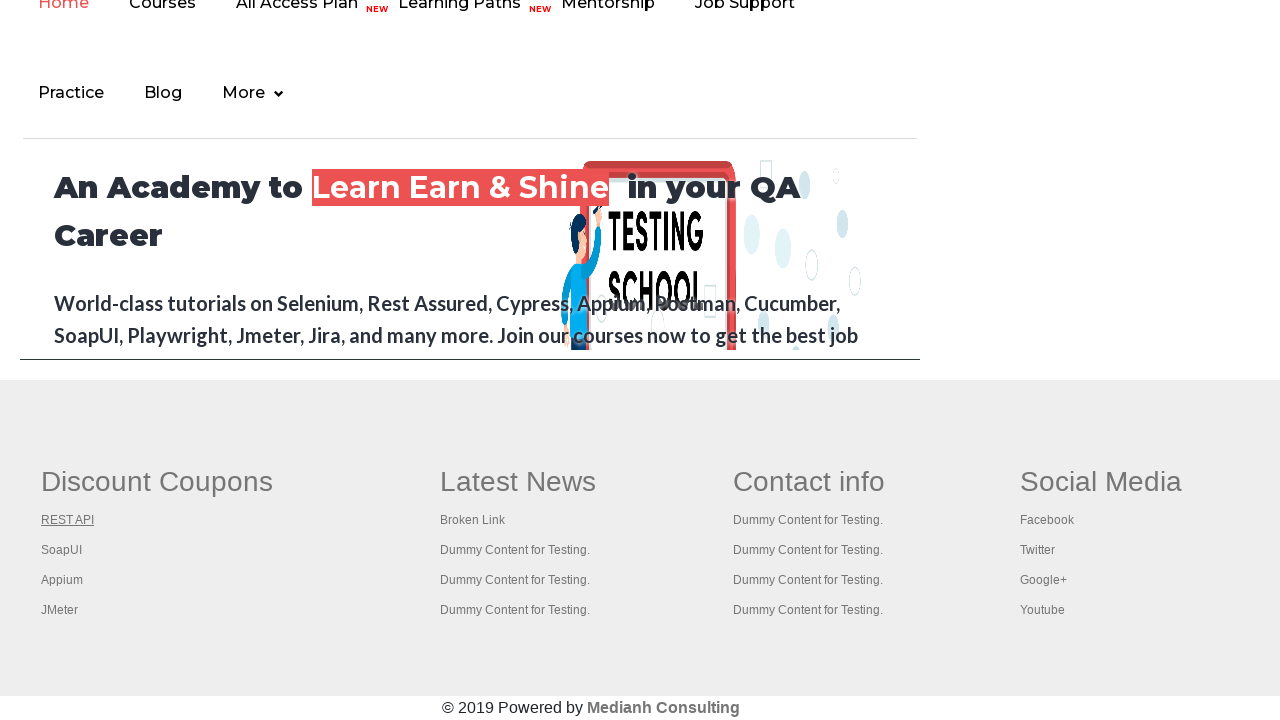

Waited 1 second before opening next tab
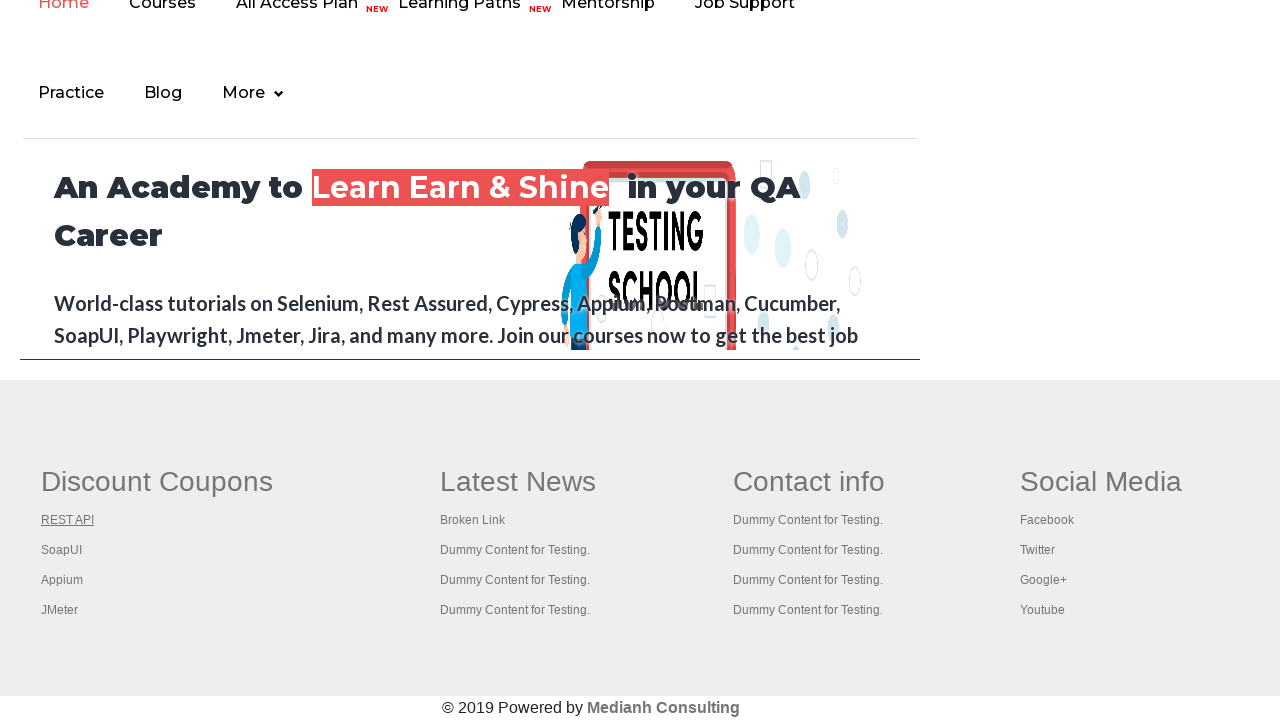

Opened footer link 2 in new tab using Ctrl+Click at (62, 550) on div#gf-BIG >> xpath=//table/tbody/tr/td[1]/ul >> a >> nth=2
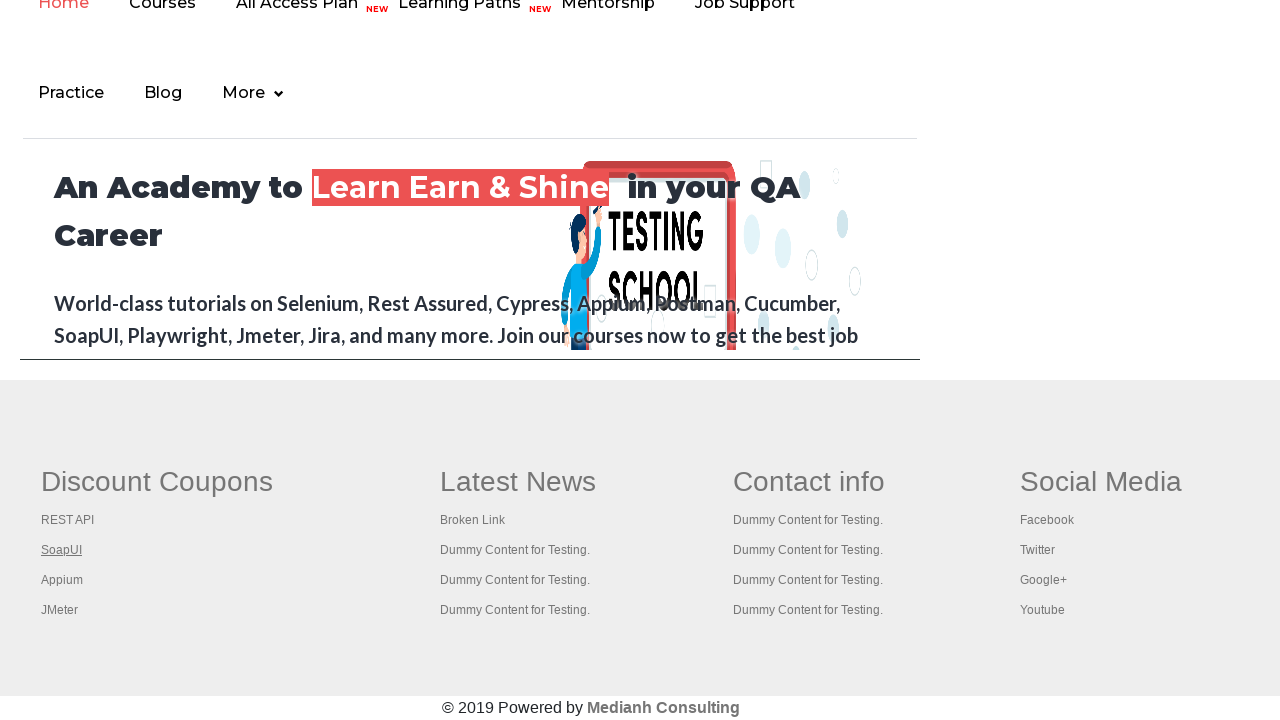

Waited 1 second before opening next tab
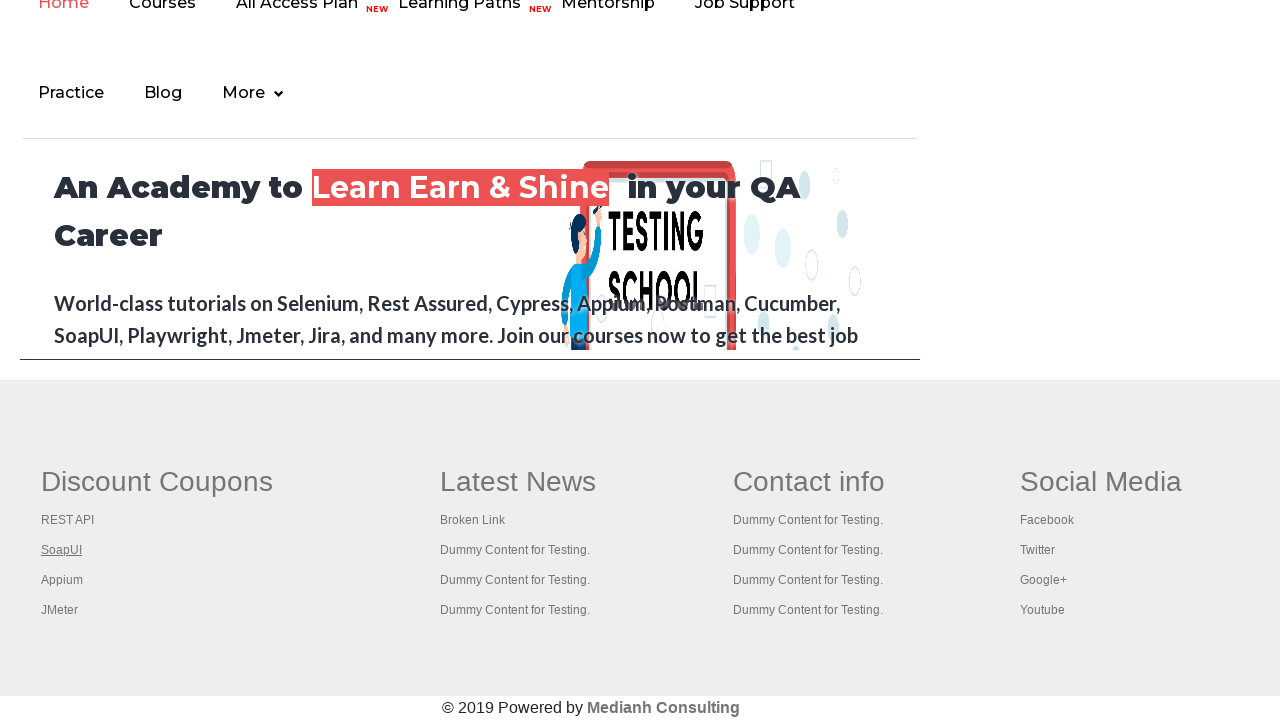

Opened footer link 3 in new tab using Ctrl+Click at (62, 580) on div#gf-BIG >> xpath=//table/tbody/tr/td[1]/ul >> a >> nth=3
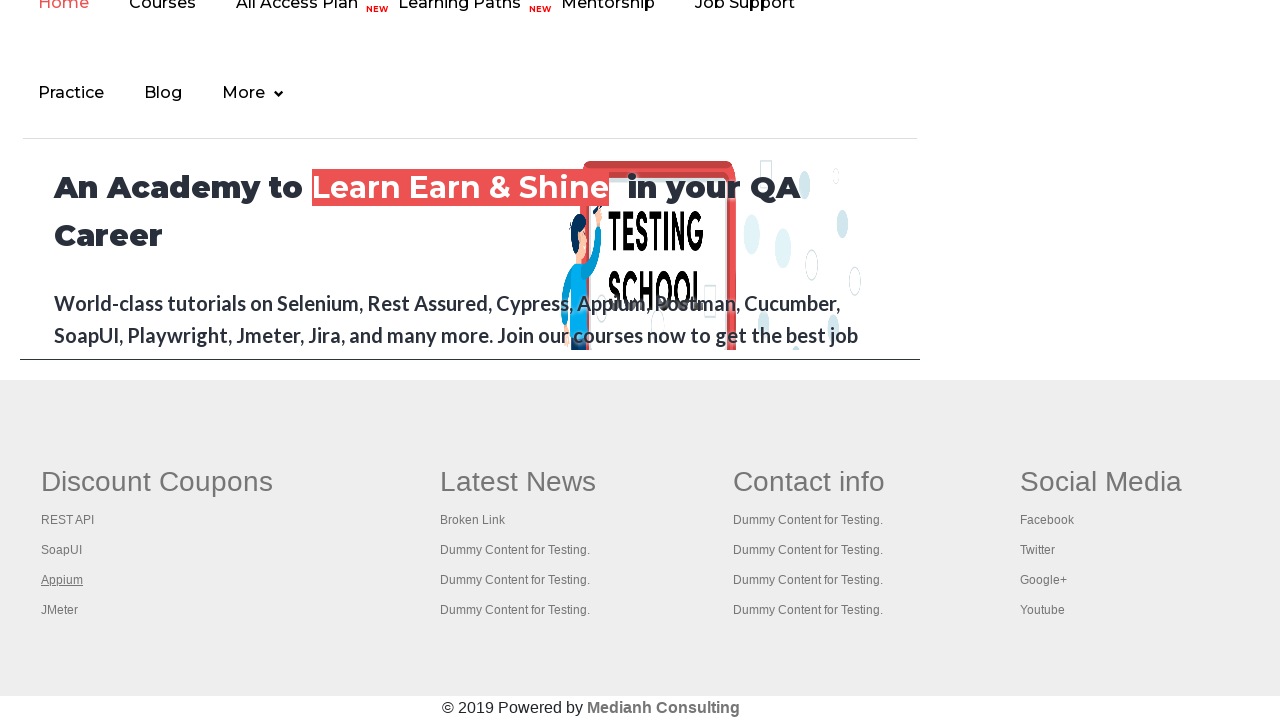

Waited 1 second before opening next tab
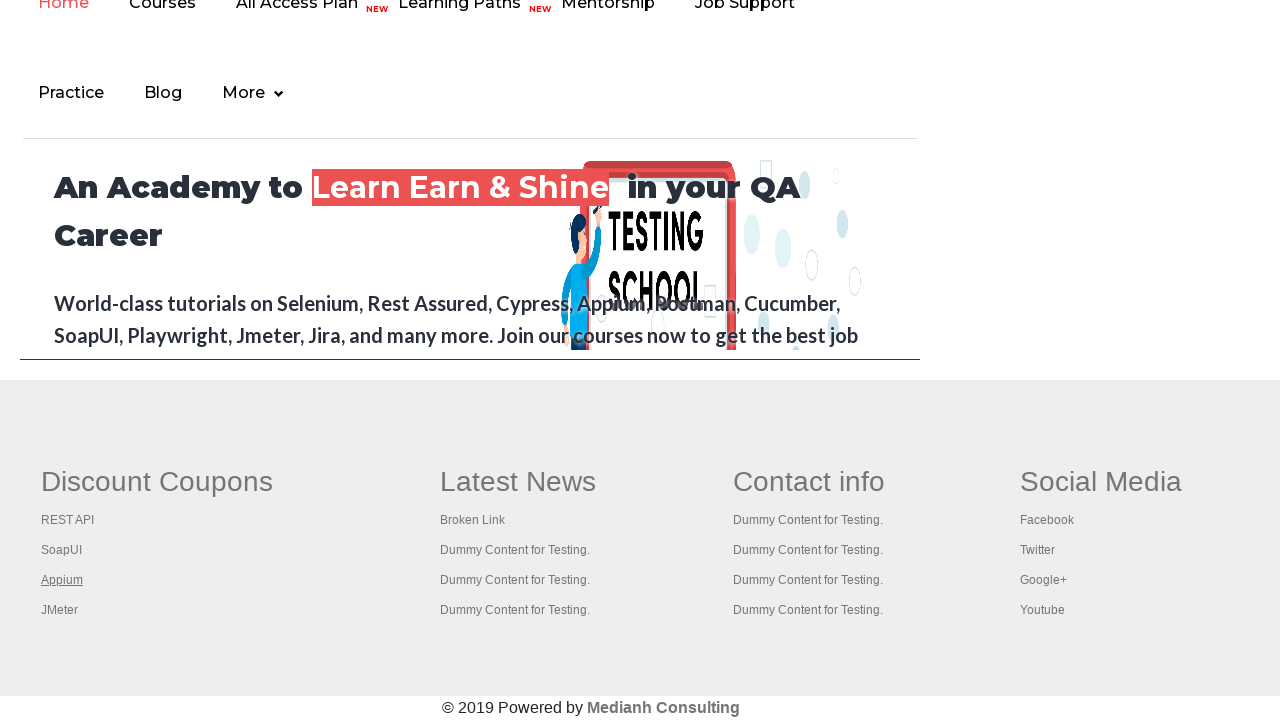

Opened footer link 4 in new tab using Ctrl+Click at (60, 610) on div#gf-BIG >> xpath=//table/tbody/tr/td[1]/ul >> a >> nth=4
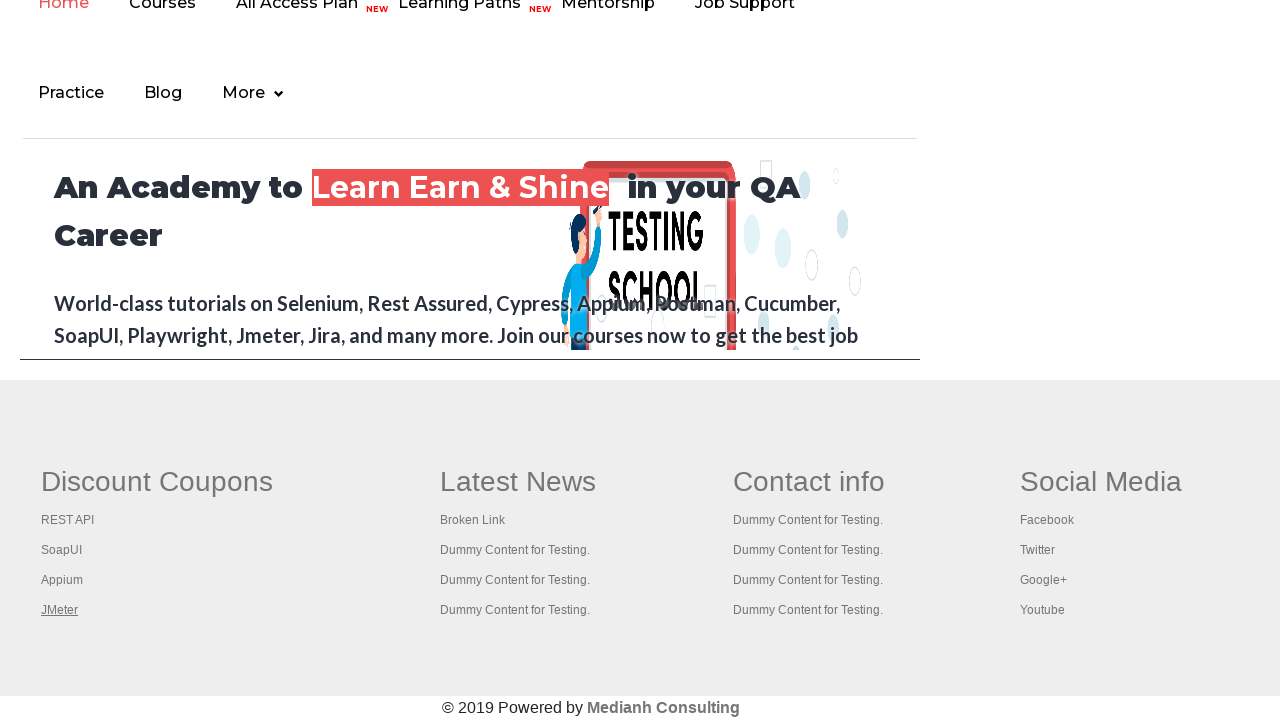

Waited 1 second before opening next tab
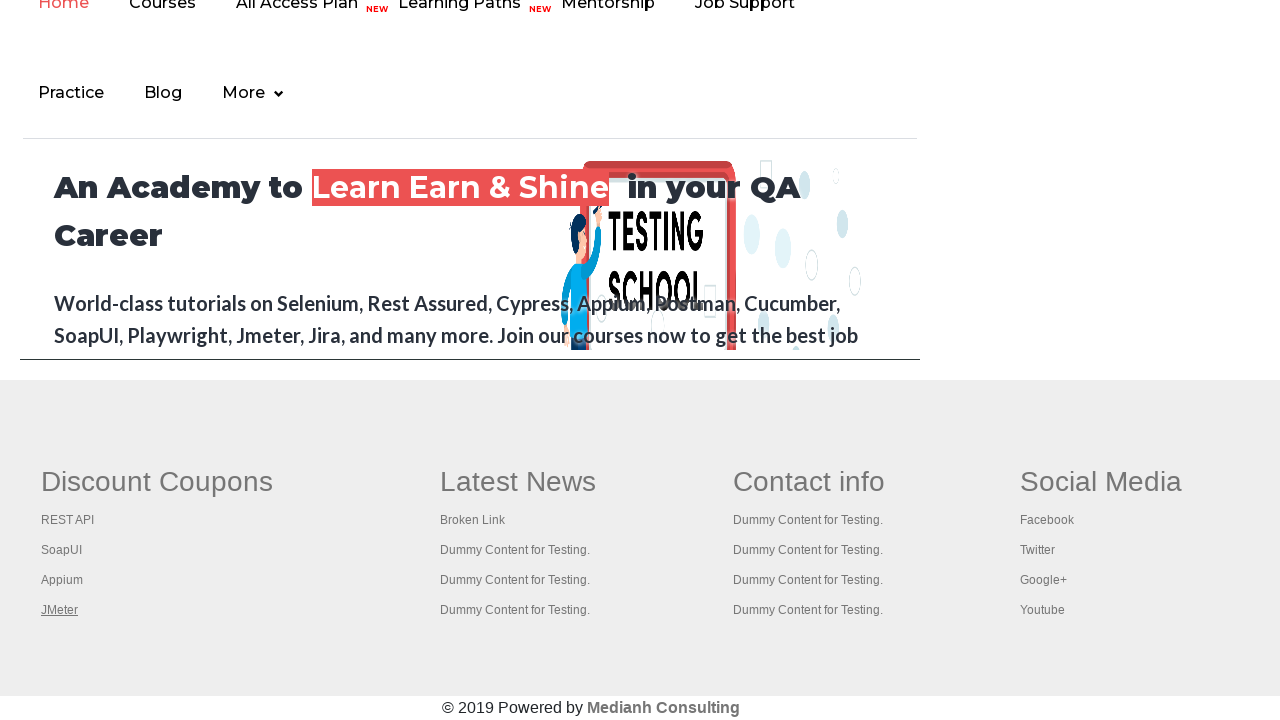

Retrieved all open tabs/pages, total: 5
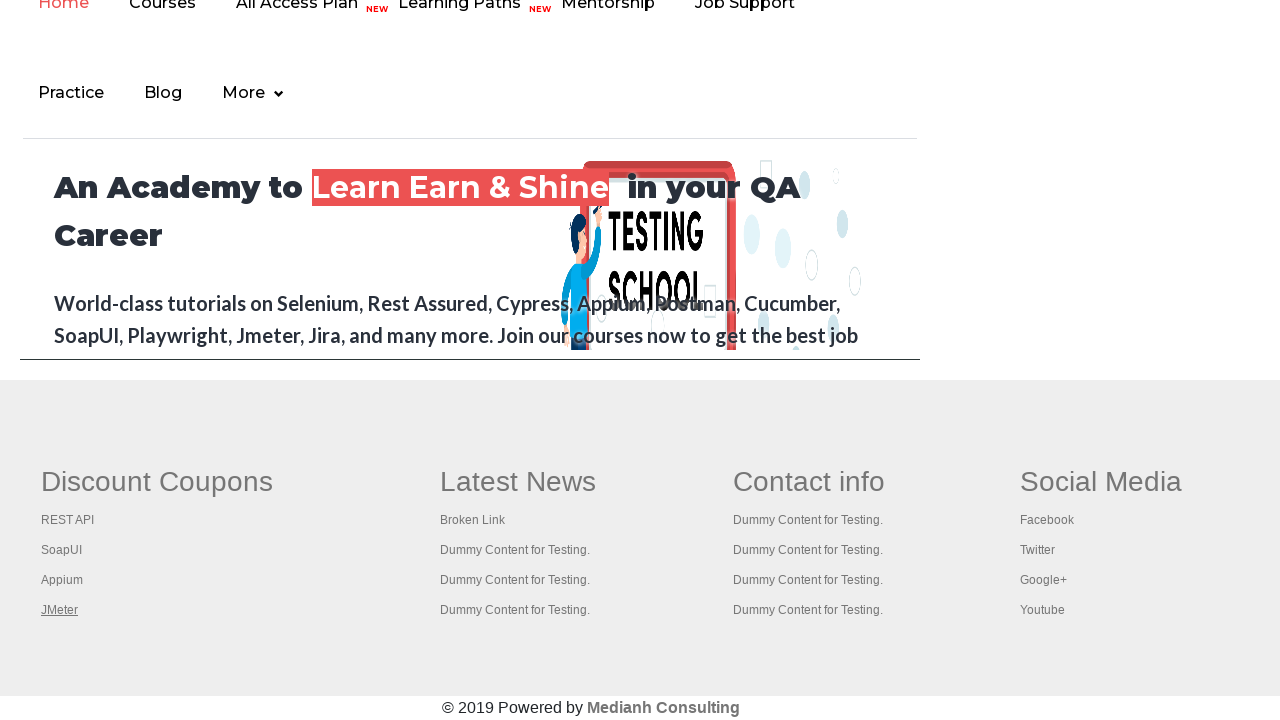

Switched to tab with title: Practice Page
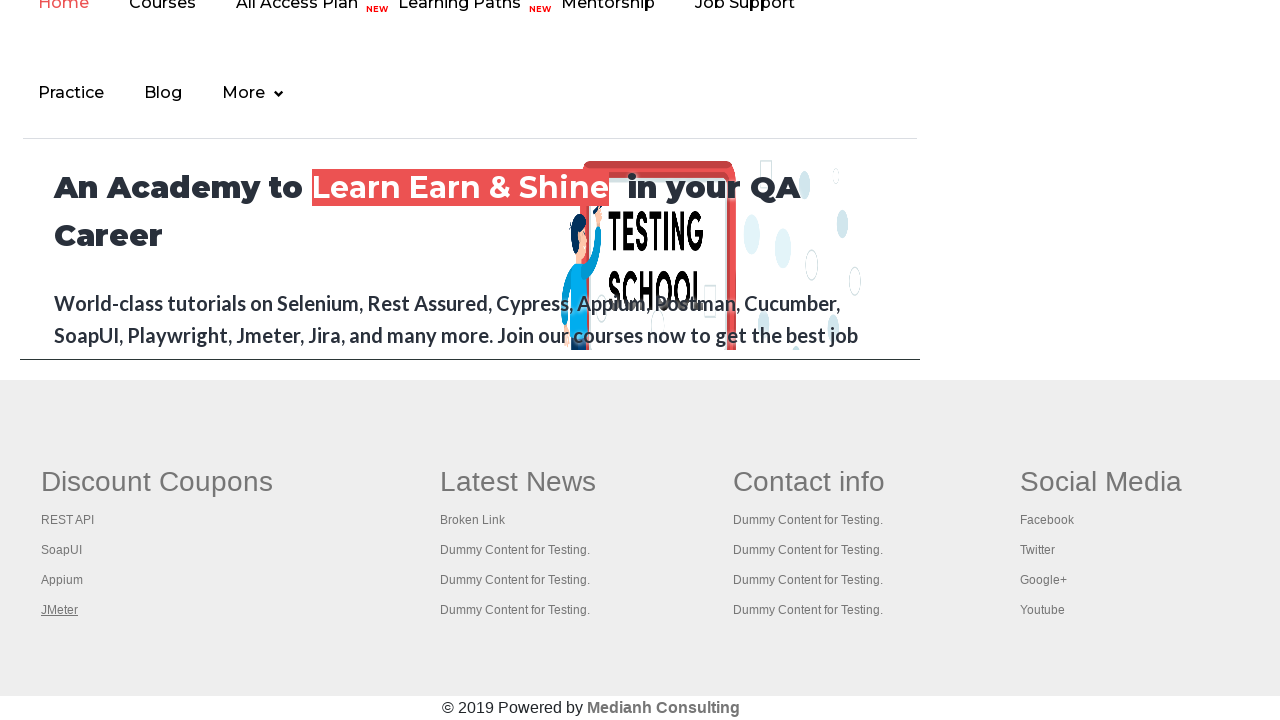

Switched to tab with title: REST API Tutorial
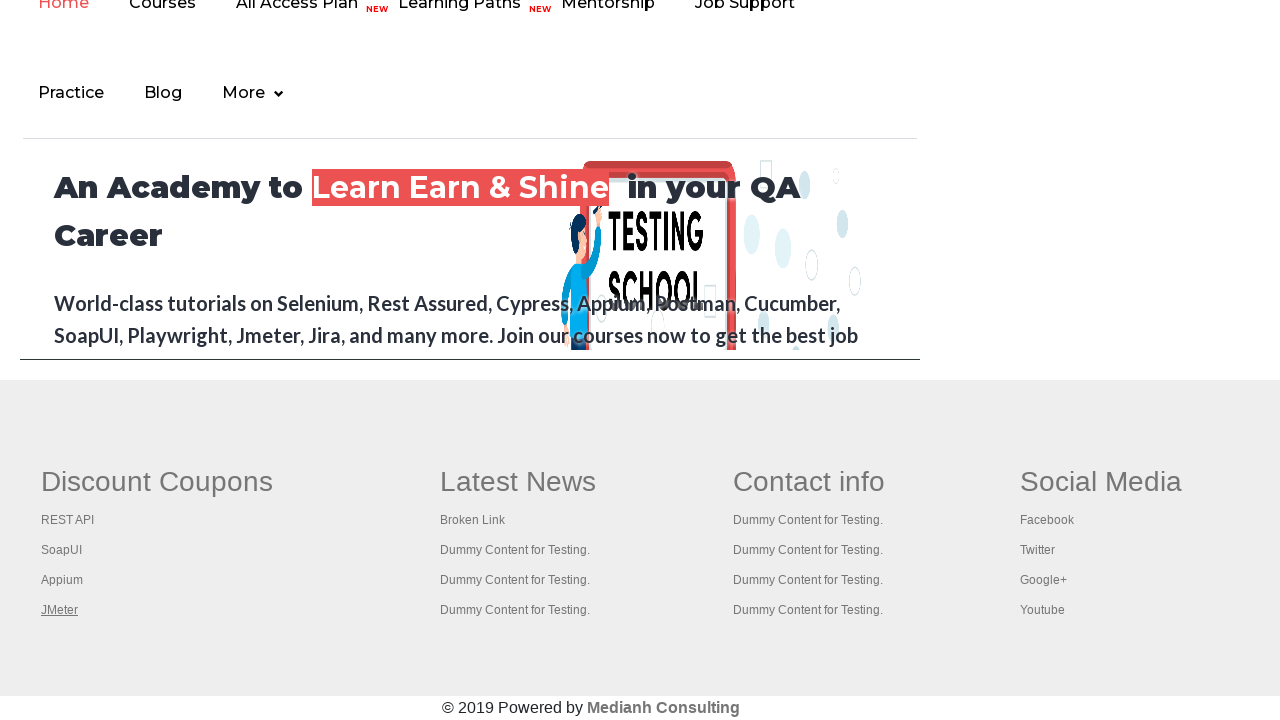

Switched to tab with title: The World’s Most Popular API Testing Tool | SoapUI
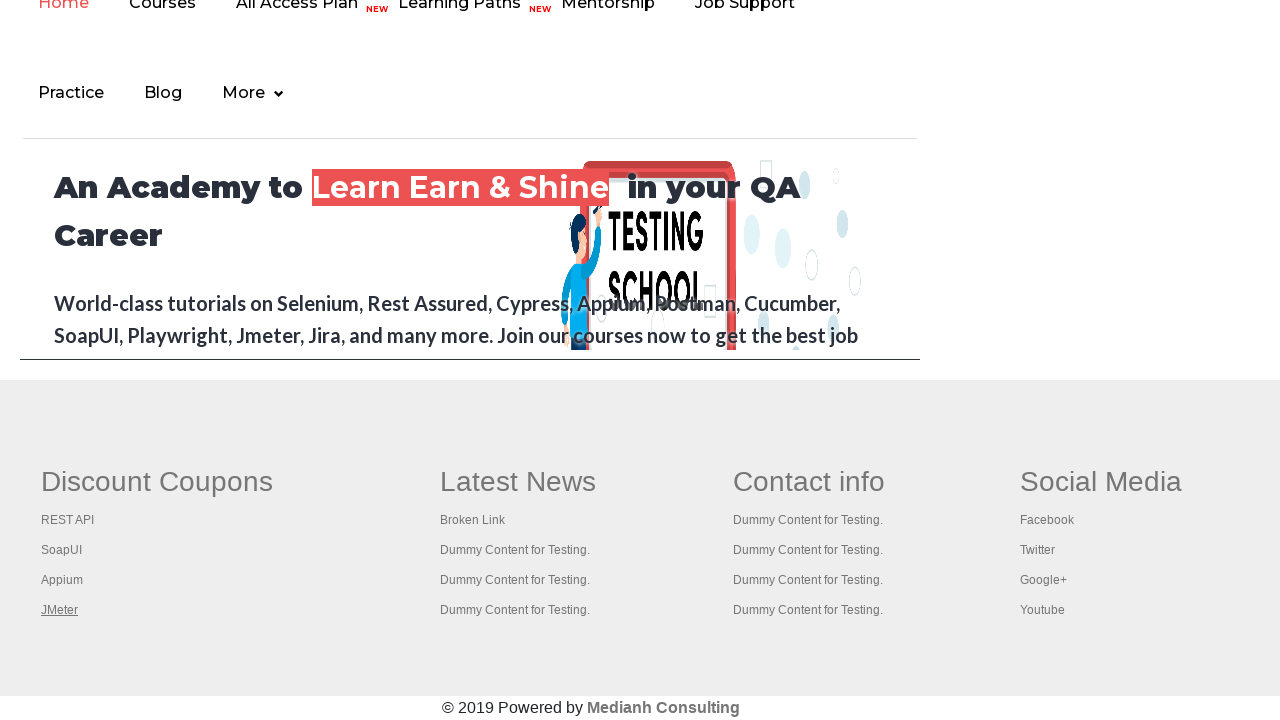

Switched to tab with title: Appium tutorial for Mobile Apps testing | RahulShetty Academy | Rahul
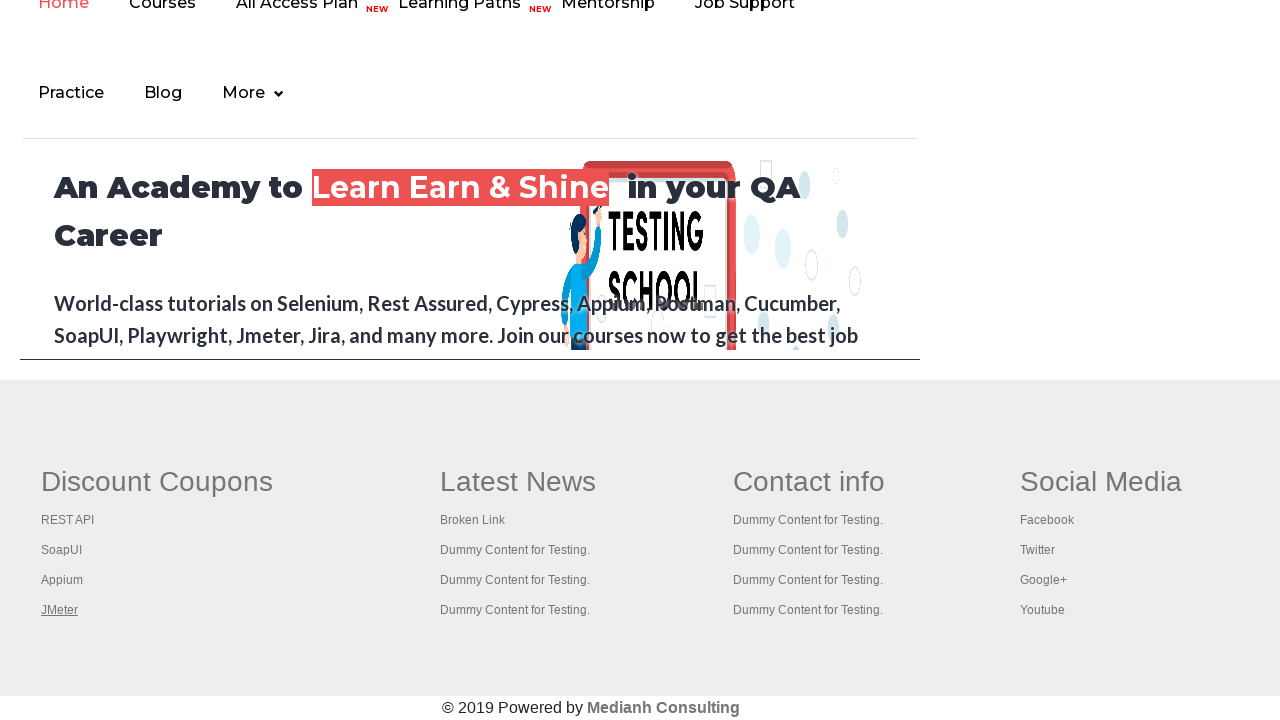

Switched to tab with title: Apache JMeter - Apache JMeter™
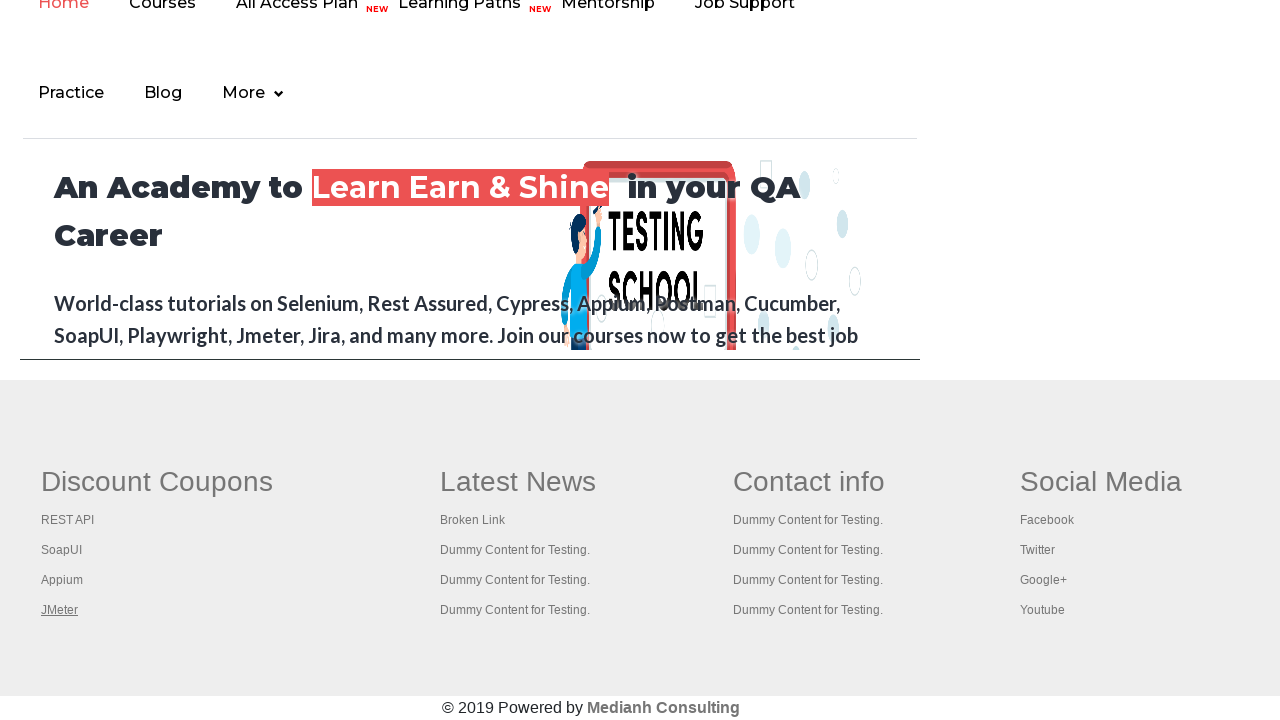

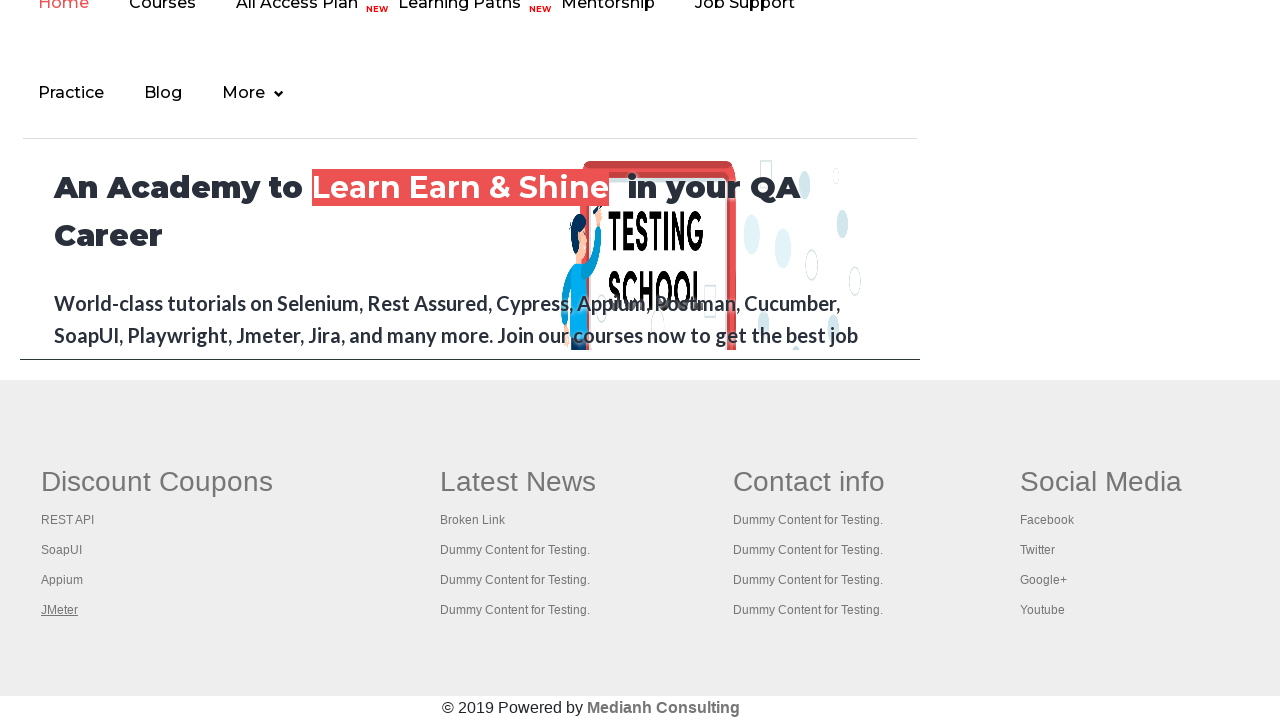